Tests simple alert popup by clicking a button and accepting the alert dialog

Starting URL: https://seleniumui.moderntester.pl/alerts.php

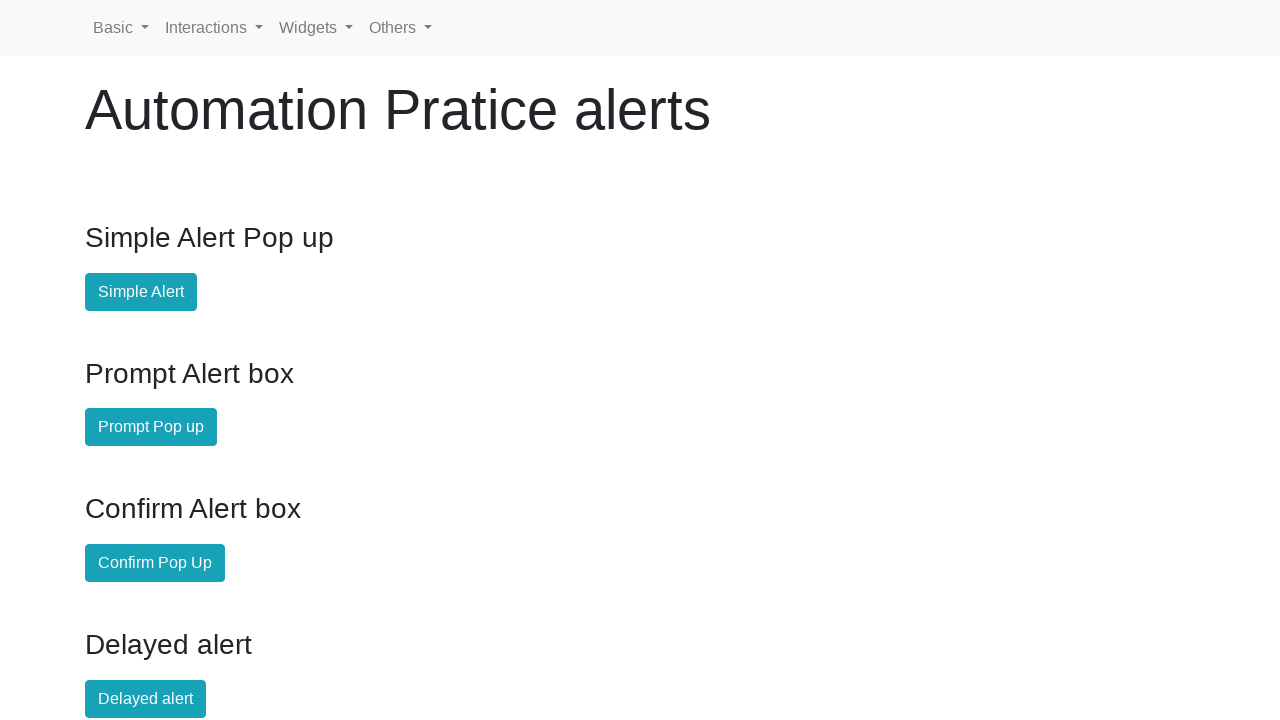

Clicked button to trigger simple alert popup at (141, 292) on #simple-alert
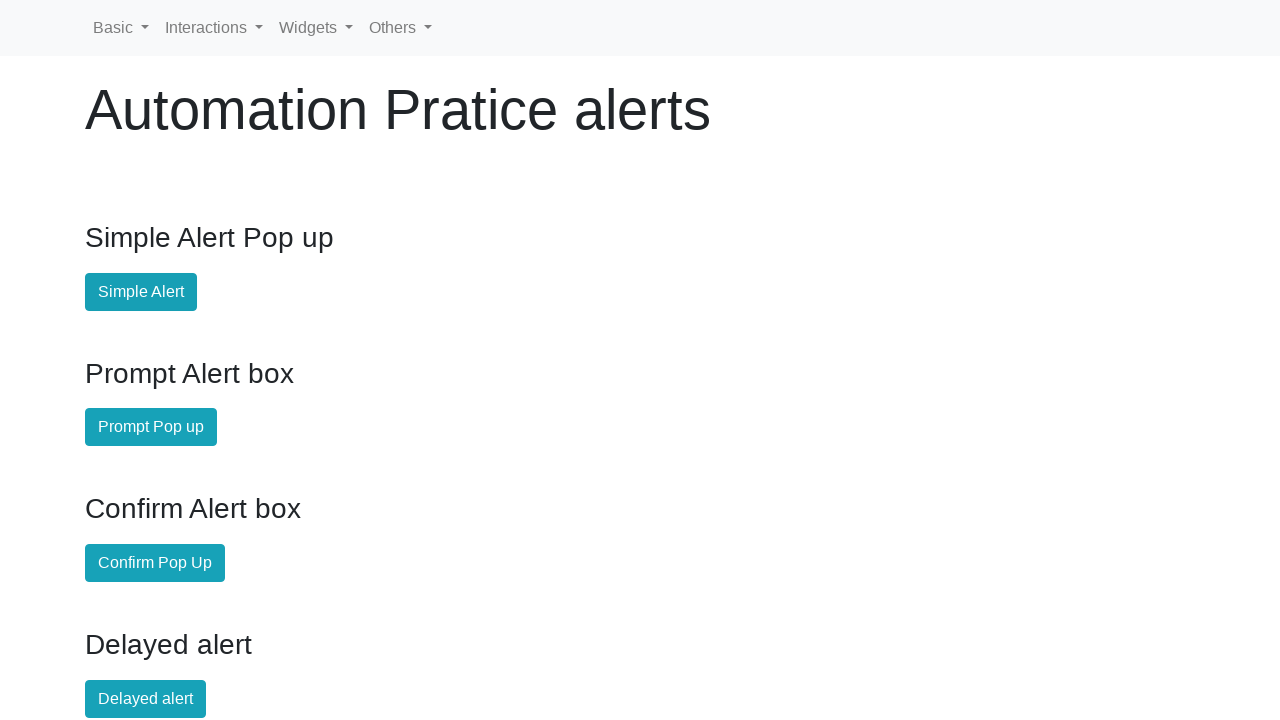

Accepted the alert dialog
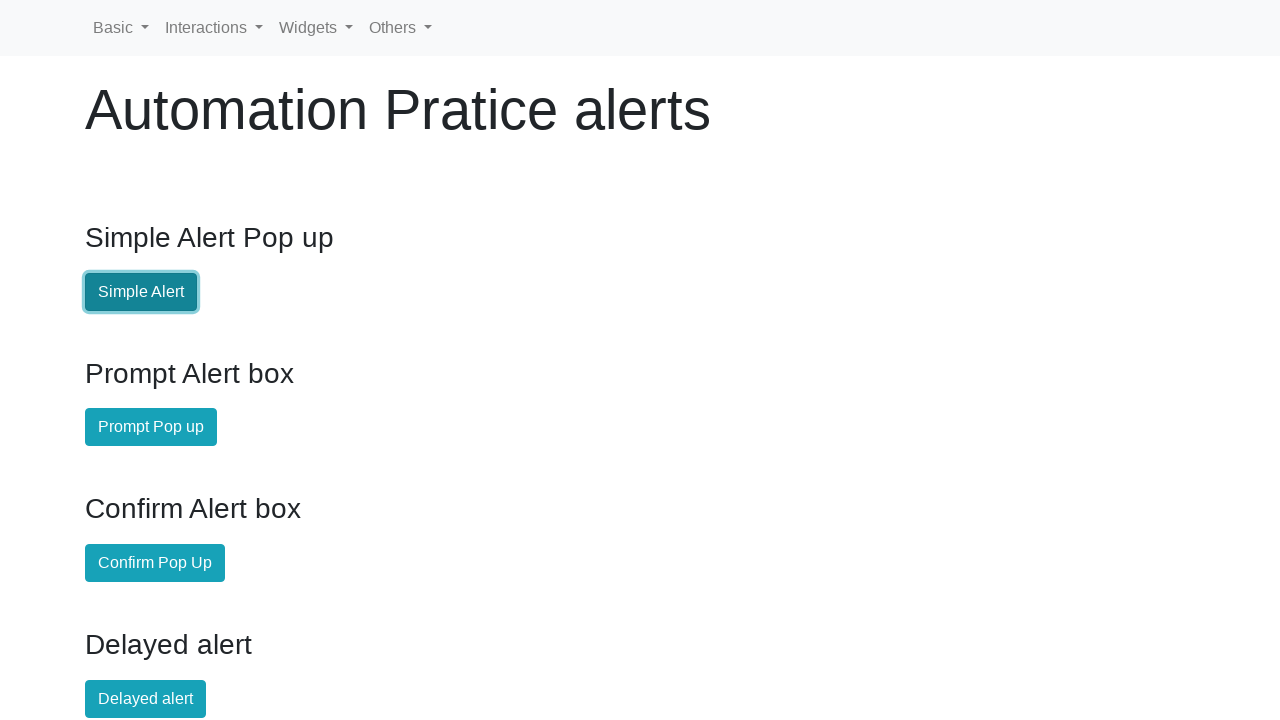

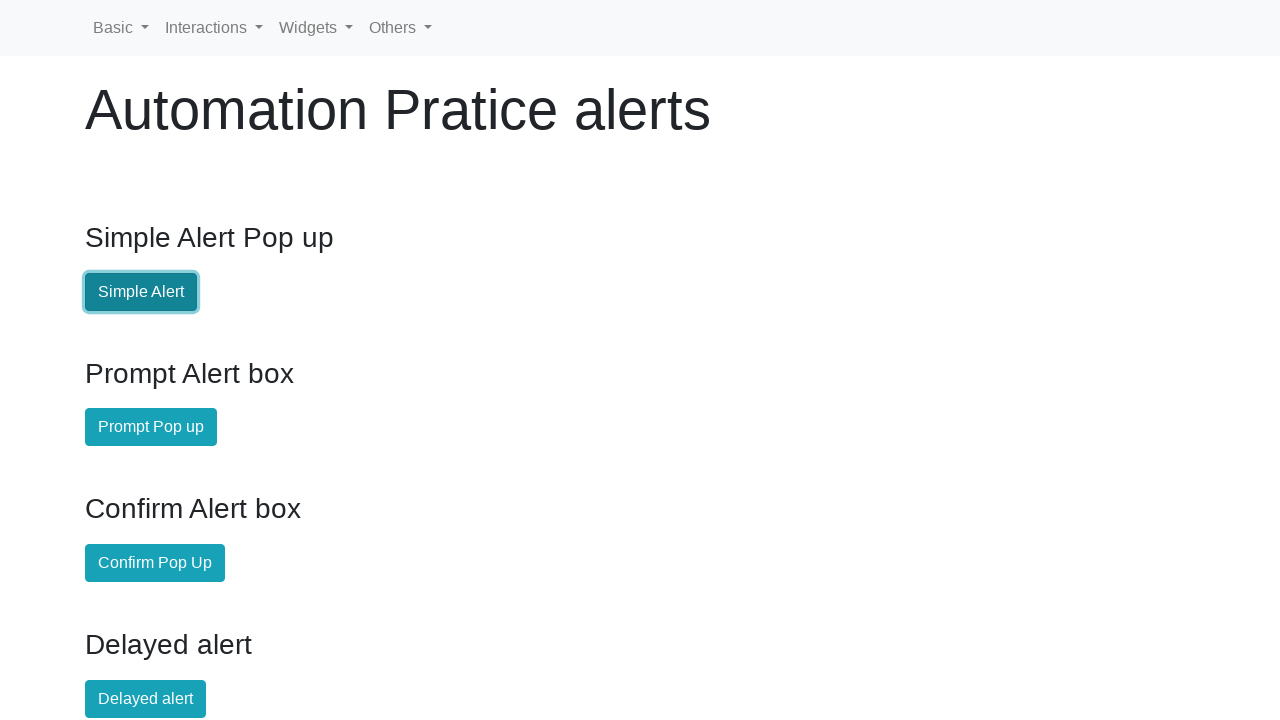